Tests browser tab handling by clicking buttons to open new tabs, switching between tabs, and verifying page content across multiple windows.

Starting URL: https://training-support.net/webelements/tabs

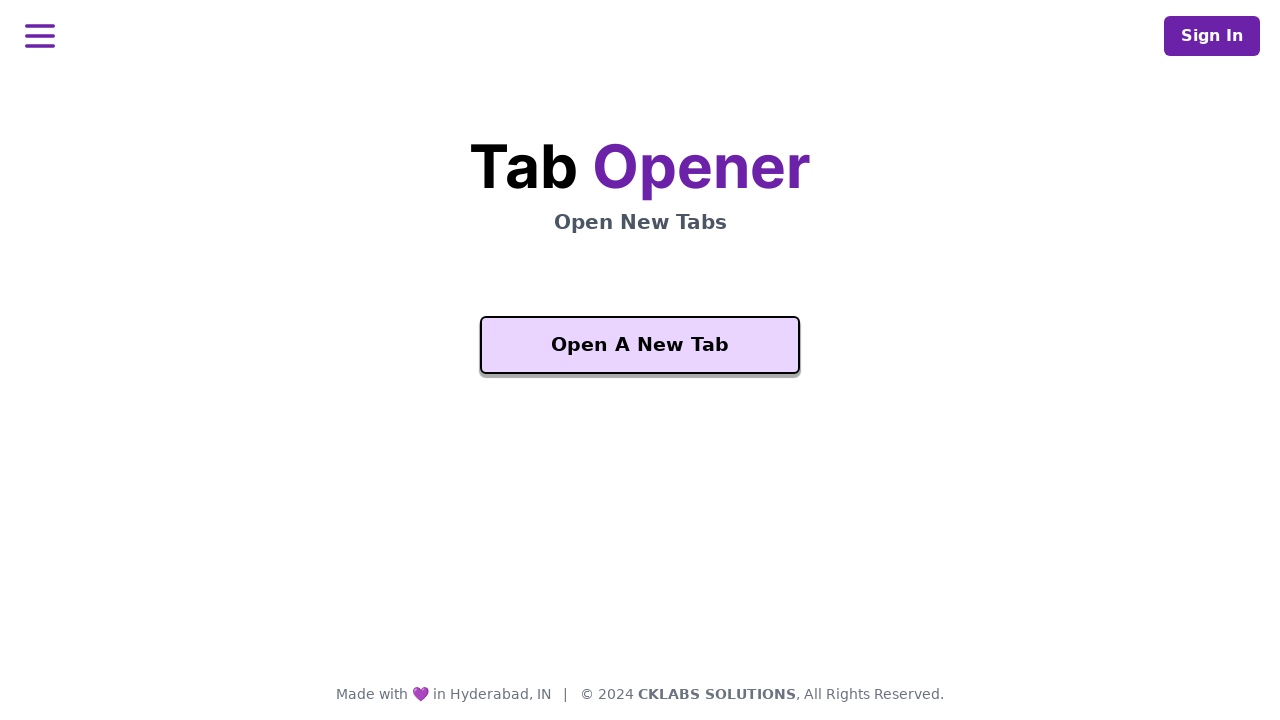

Clicked 'Open A New Tab' button to open new tab at (640, 345) on xpath=//button[text()='Open A New Tab']
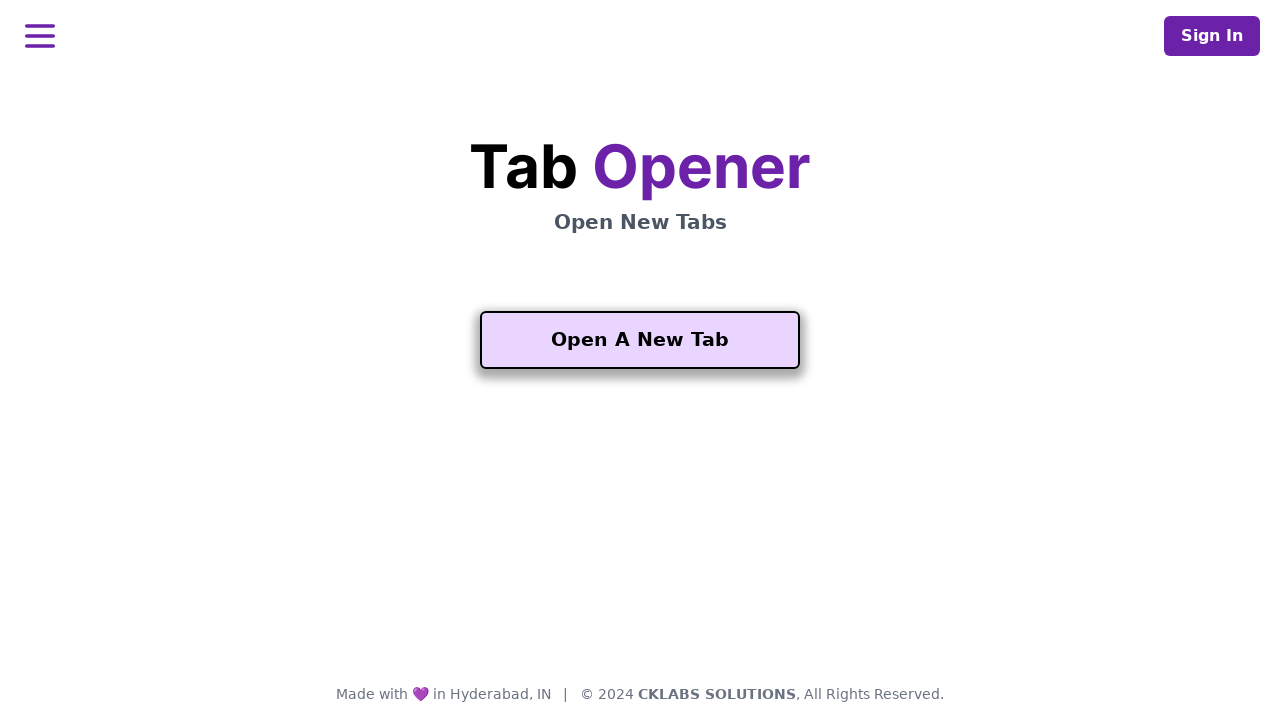

Retrieved new page/tab object
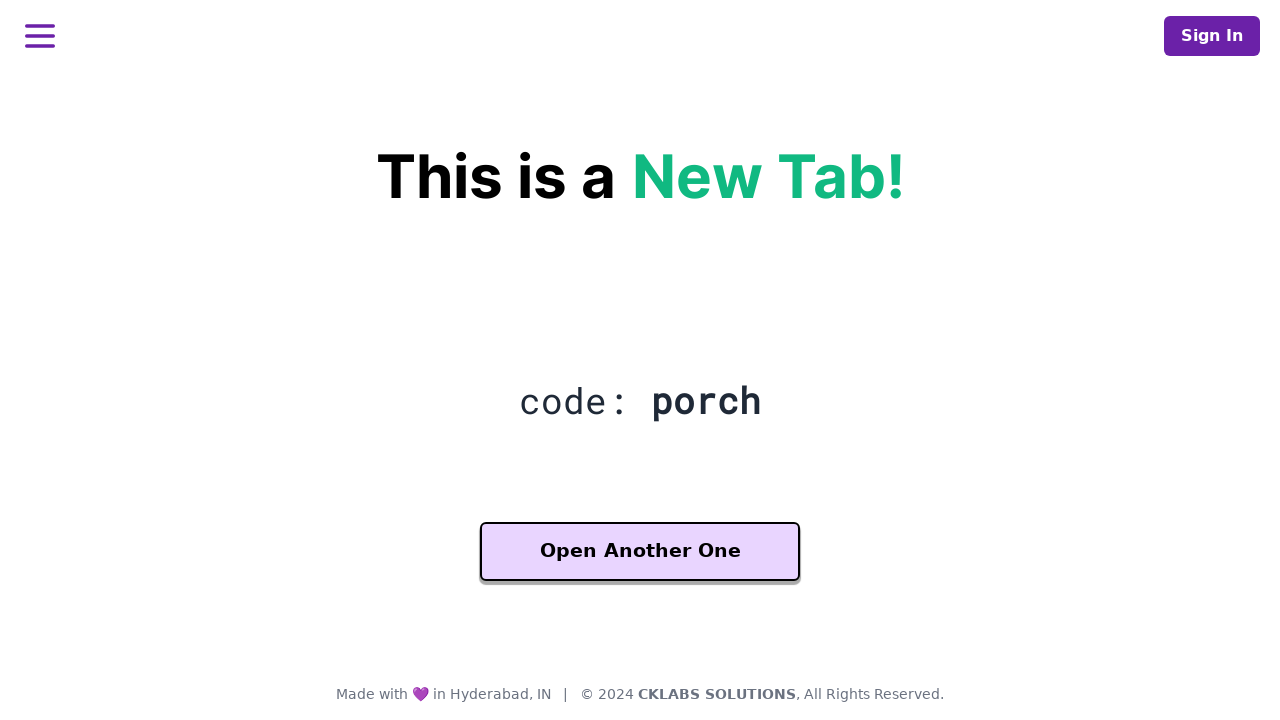

Waited for 'Another One' button to load on new tab
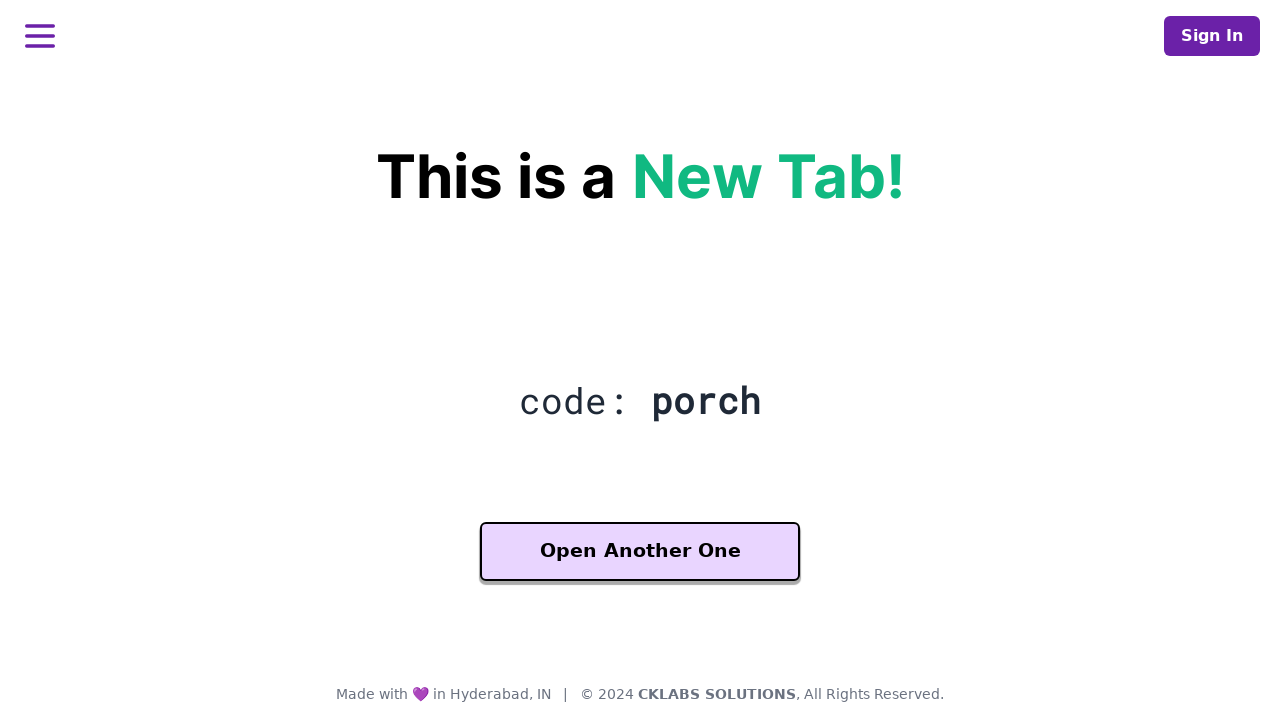

Verified heading element on new tab
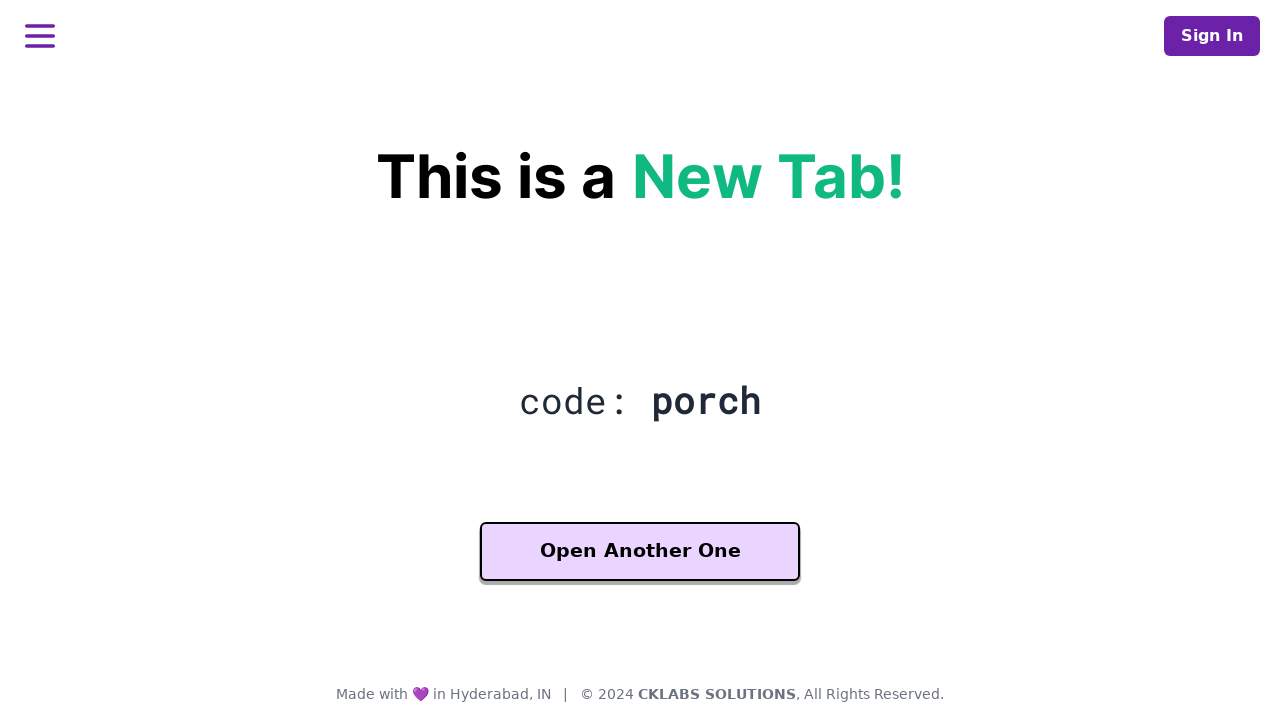

Clicked 'Another One' button to open third tab at (640, 552) on xpath=//button[contains(text(), 'Another One')]
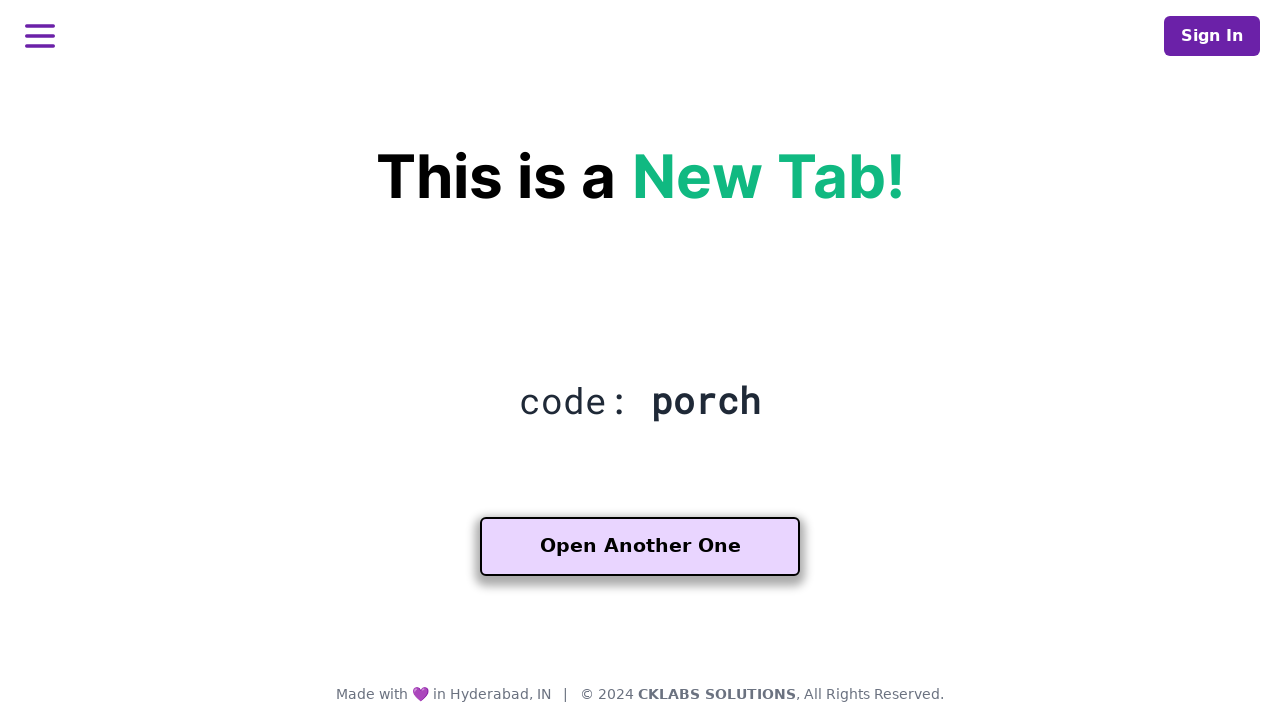

Retrieved third page/tab object
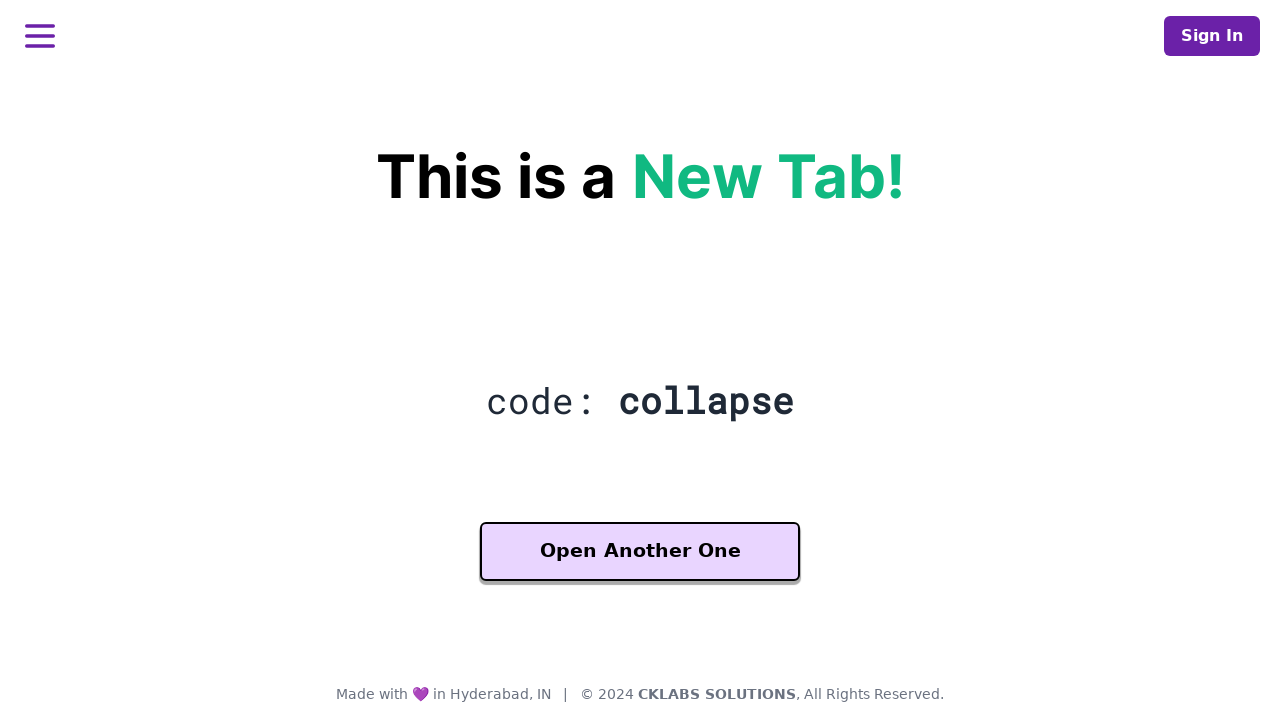

Waited for third tab to fully load
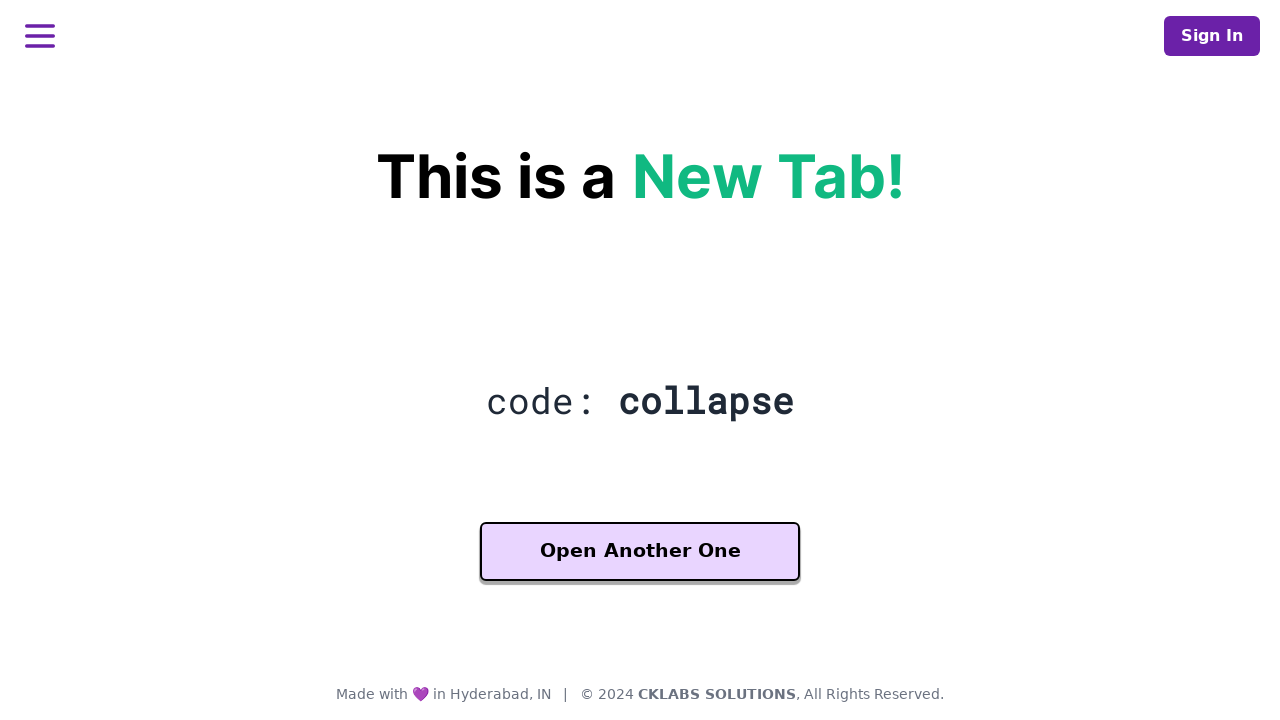

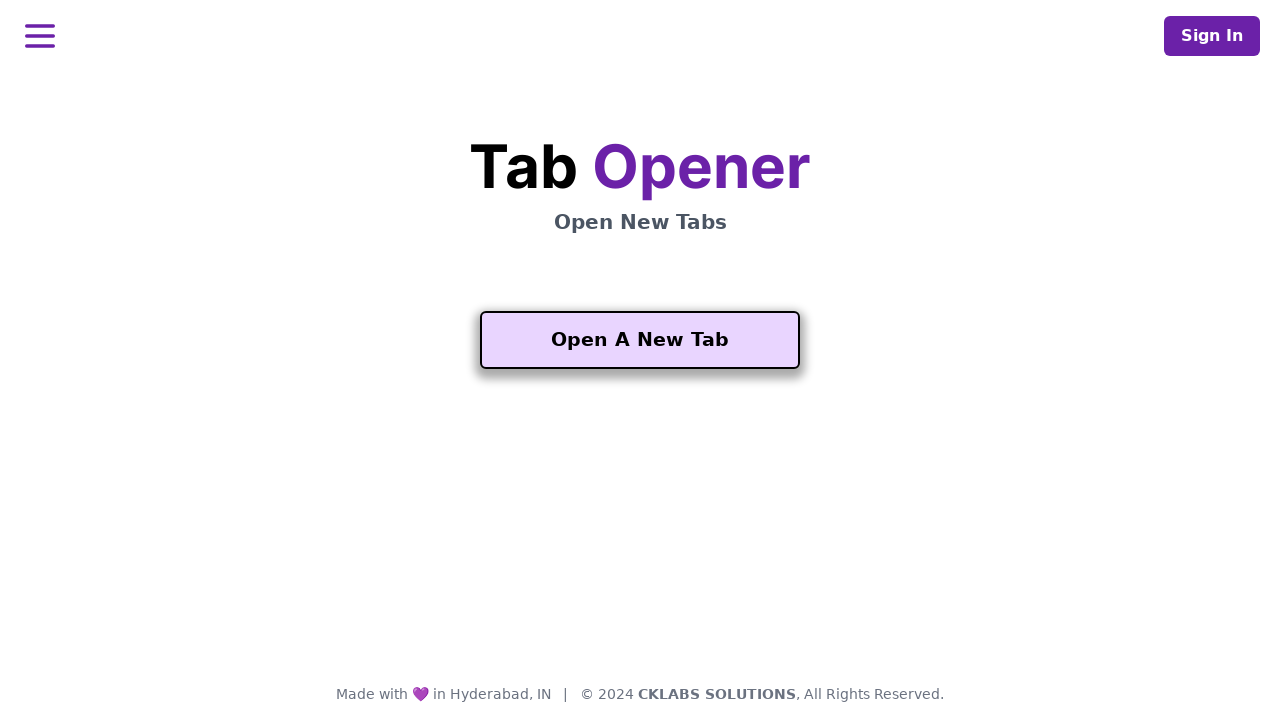